Tests a growing button challenge by waiting for a button element to grow/appear and then clicking the grow button

Starting URL: https://testpages.eviltester.com/styled/challenges/growing-clickable.html

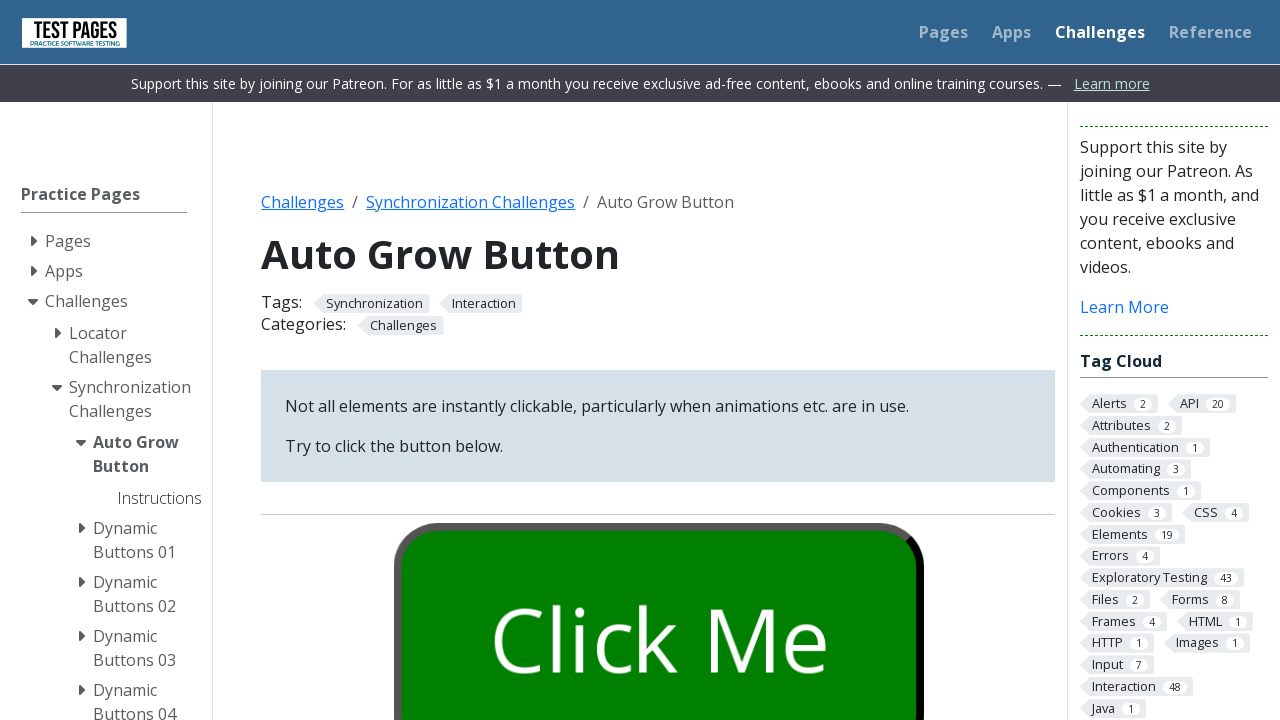

Waited for grown button to appear
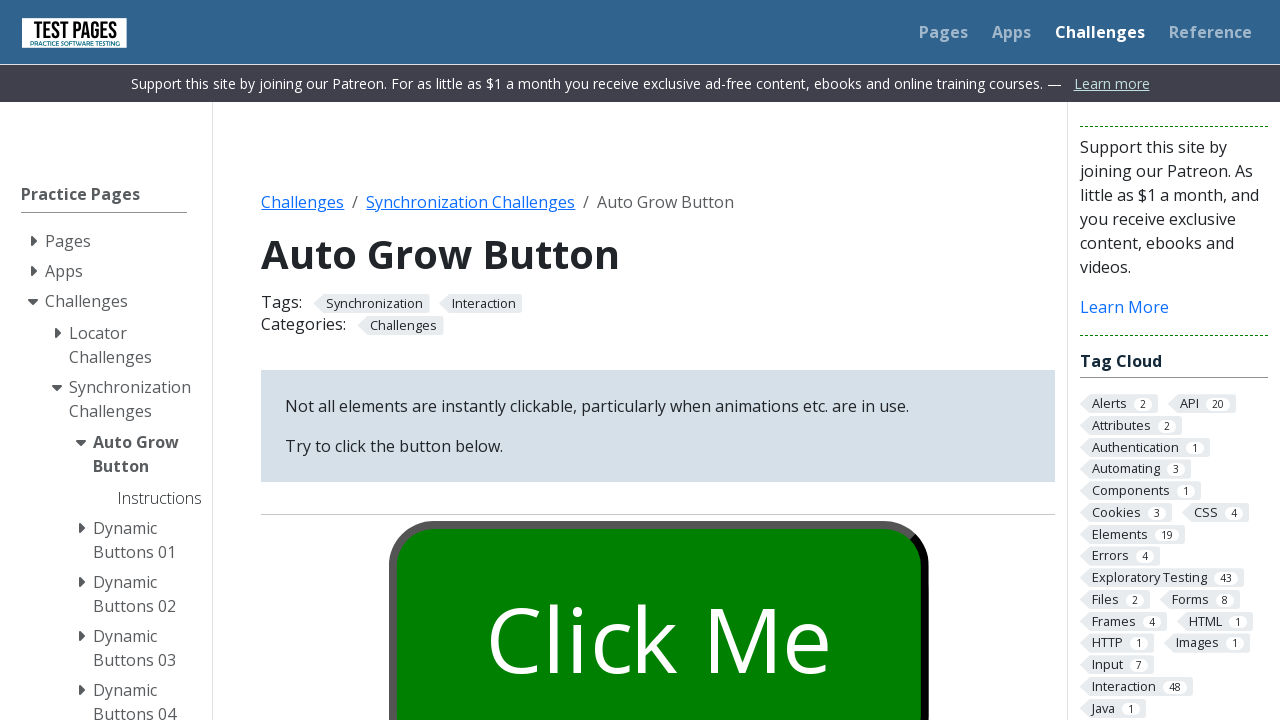

Clicked the grow button at (658, 600) on button#growbutton
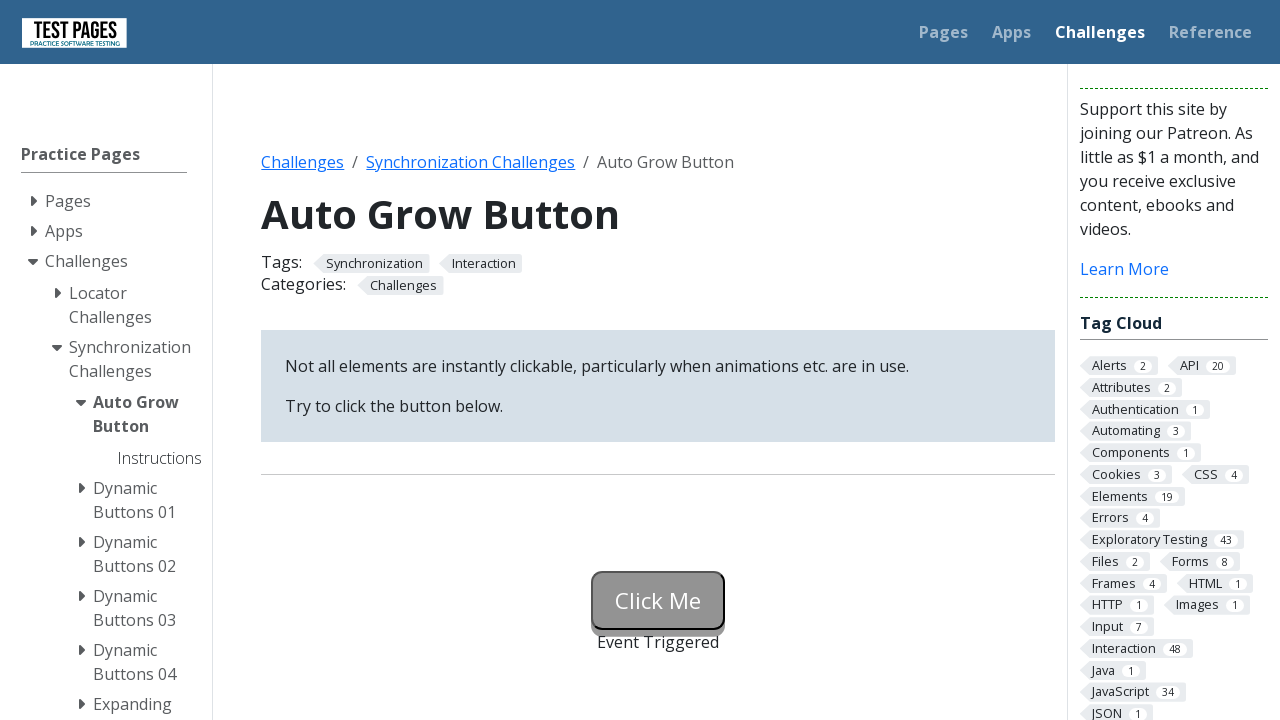

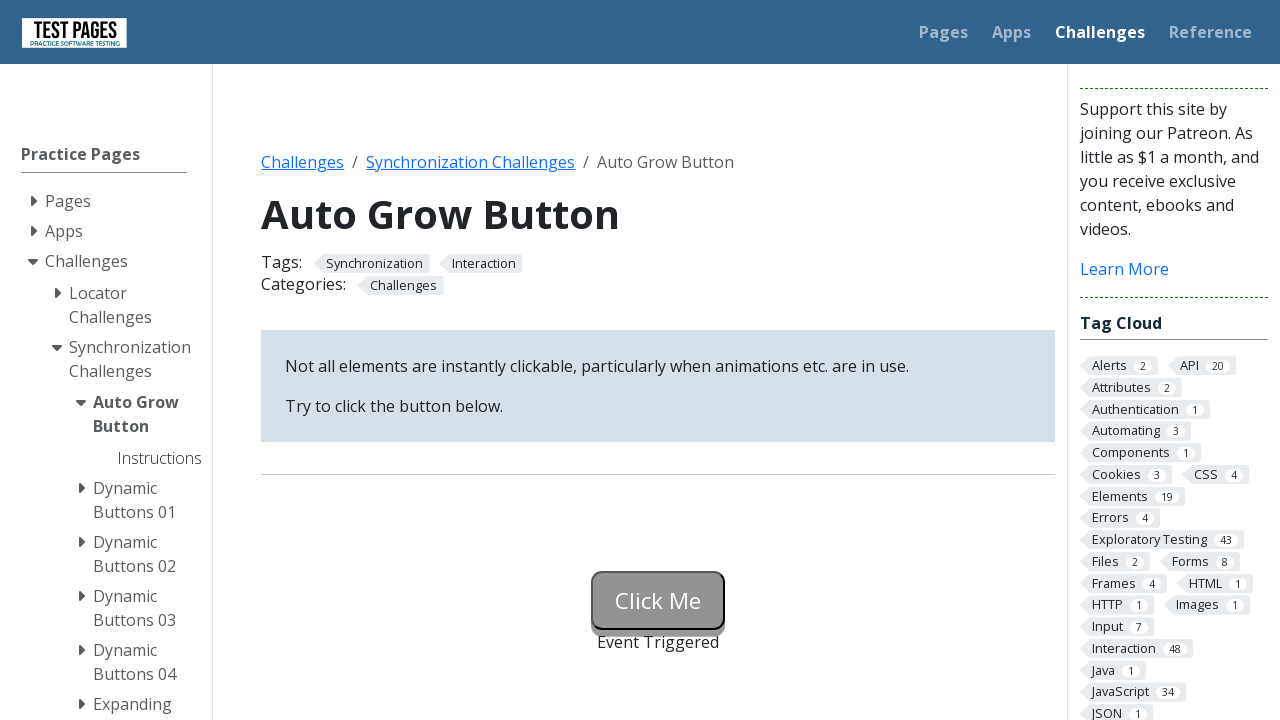